Tests entering an email address in the email input field on a test automation practice page

Starting URL: https://testautomationpractice.blogspot.com/

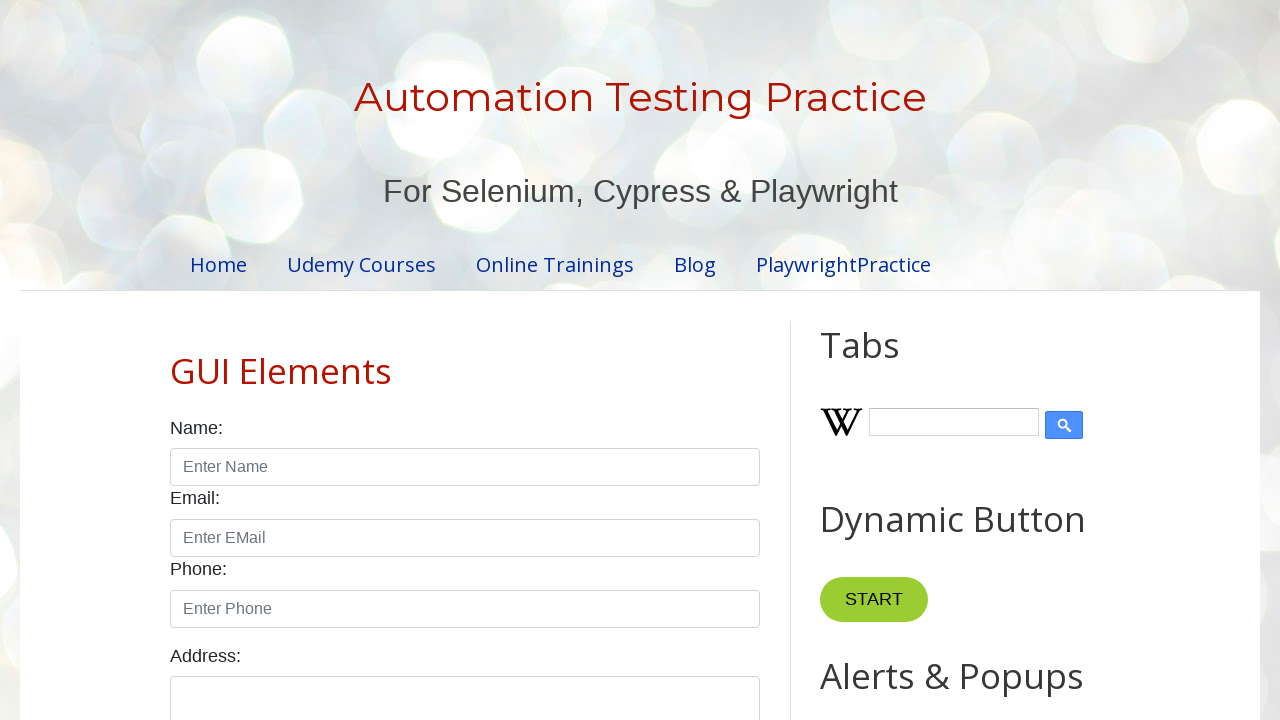

Navigated to test automation practice page
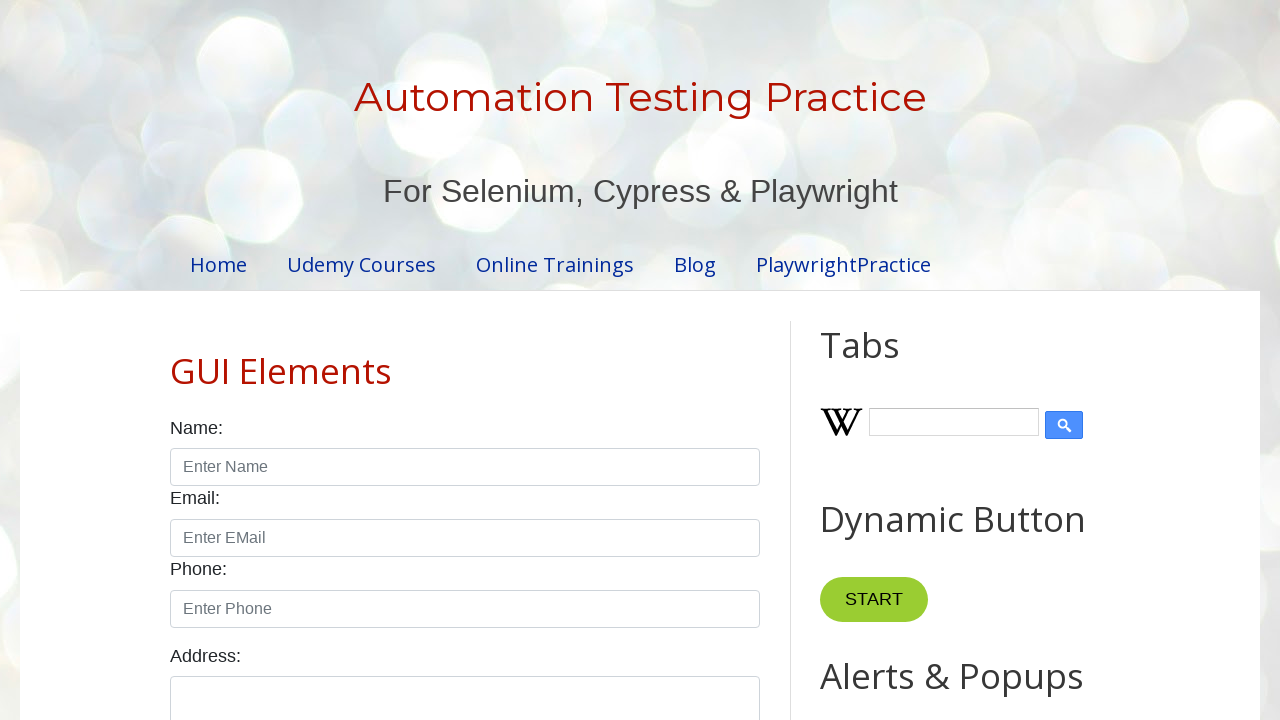

Entered email address 'Sachin@gmail.com' in the email input field on xpath=//input[@id='email']
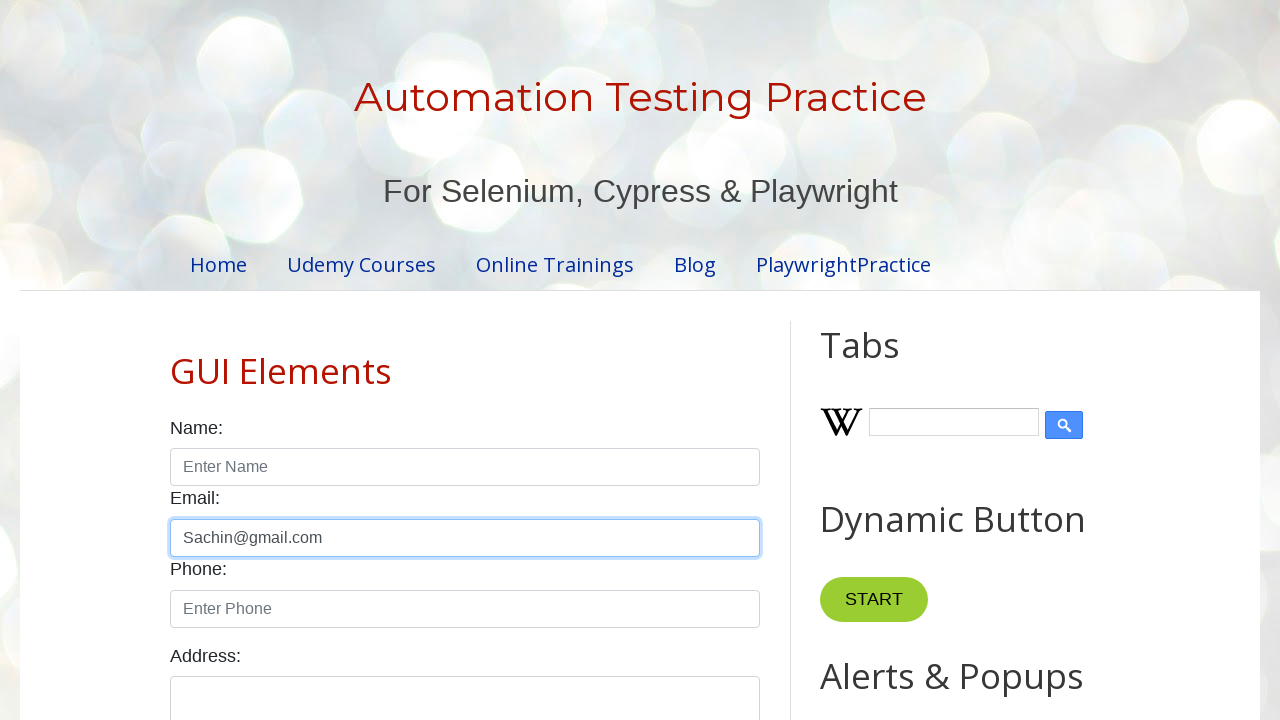

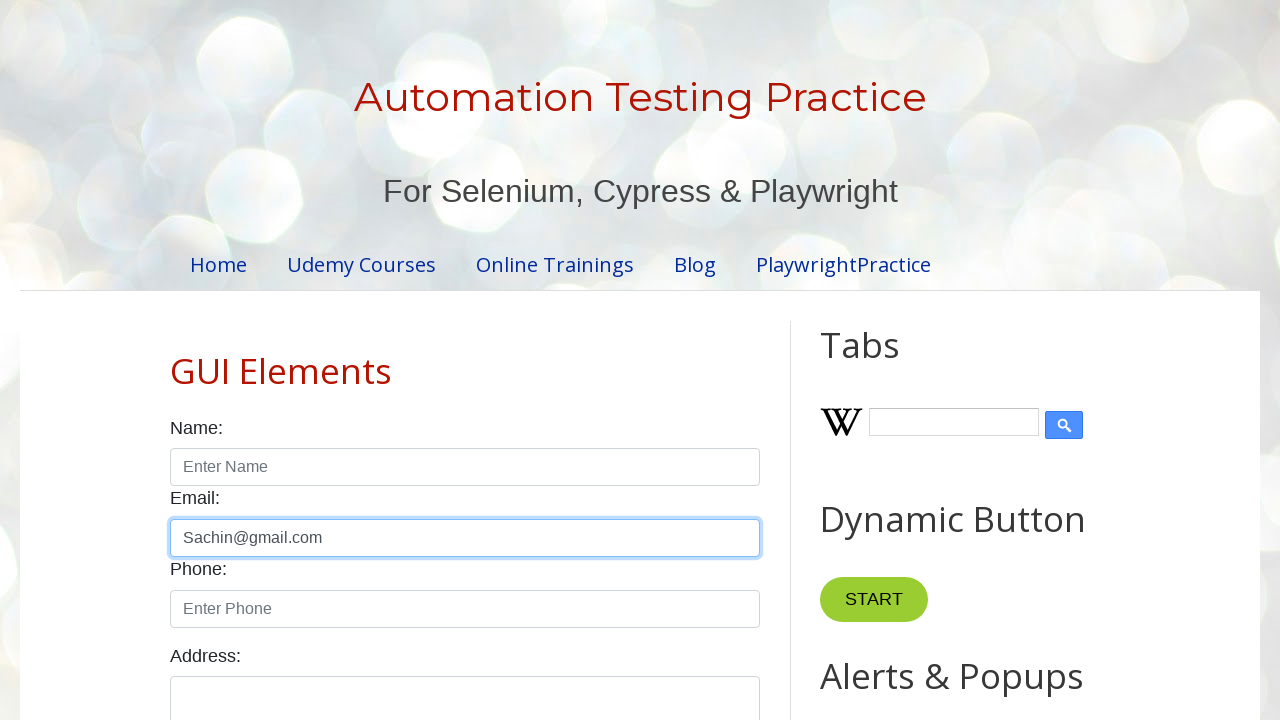